Tests adding a product to the shopping cart on DemoBlaze e-commerce site by navigating to laptops category, selecting a Dell laptop, clicking add to cart, and verifying the confirmation alert appears.

Starting URL: https://www.demoblaze.com/index.html

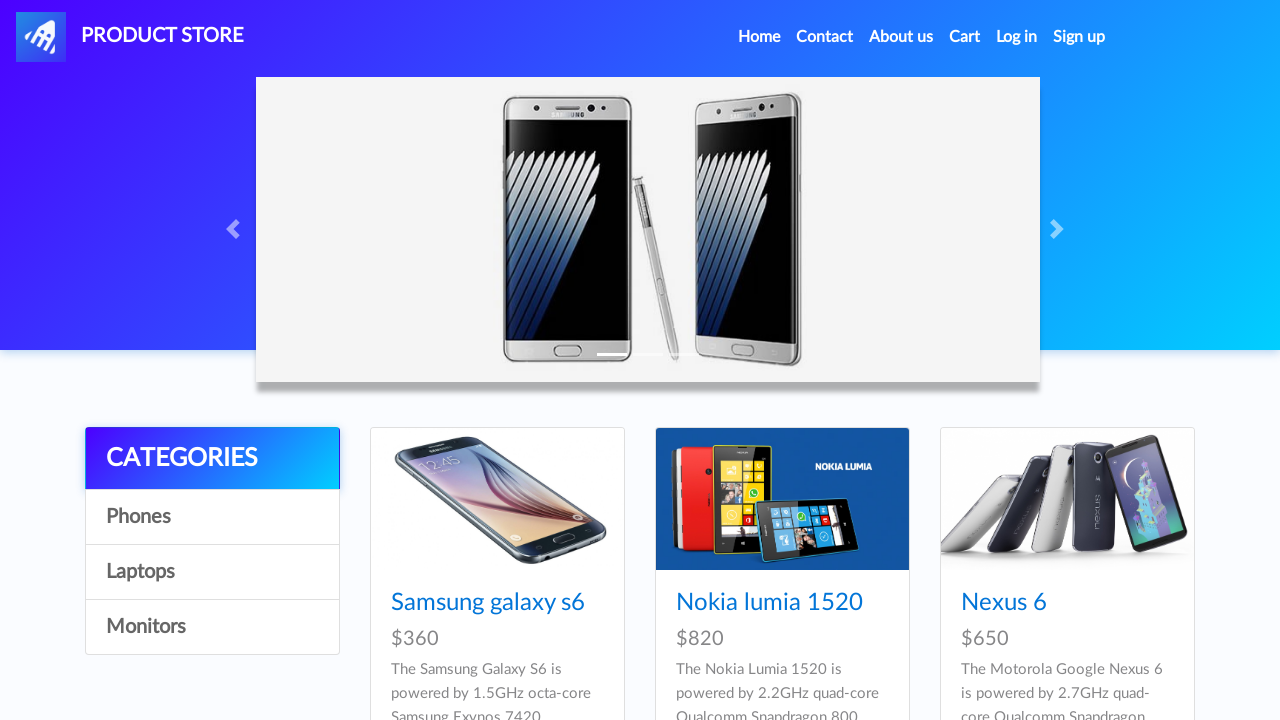

Clicked on Laptops category link at (212, 572) on a:has-text('Laptops')
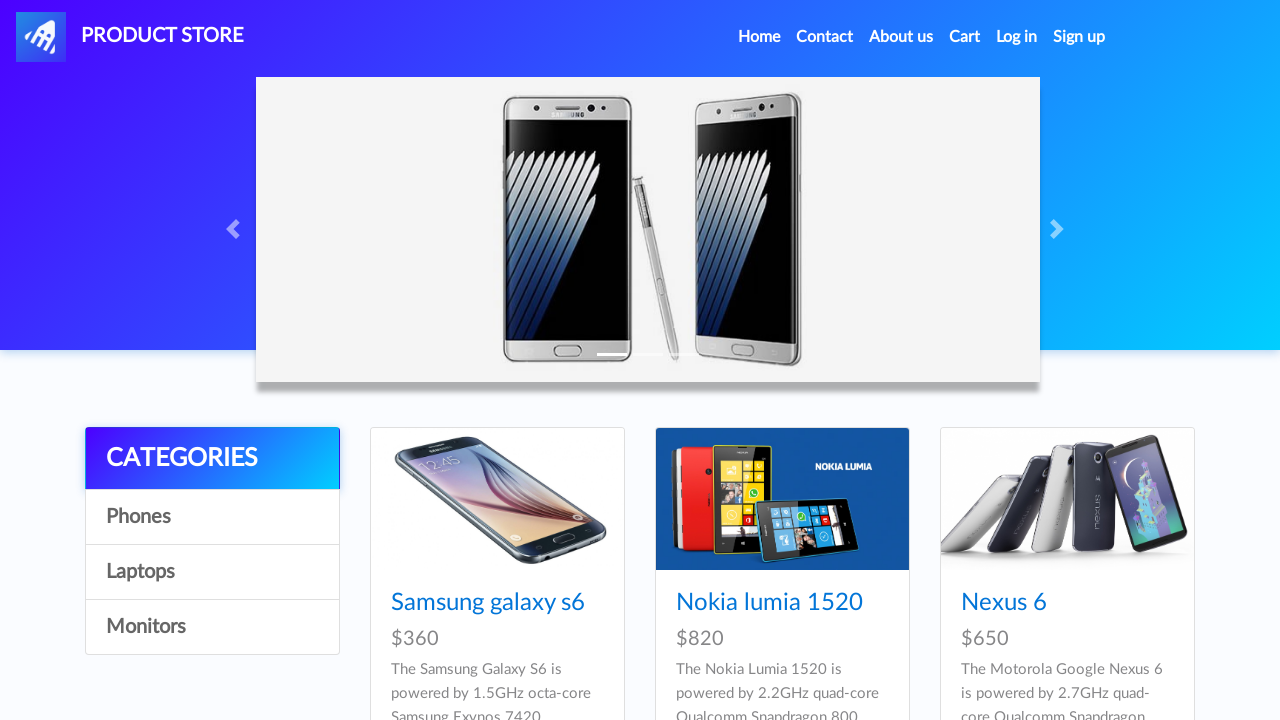

Laptops page loaded with product cards
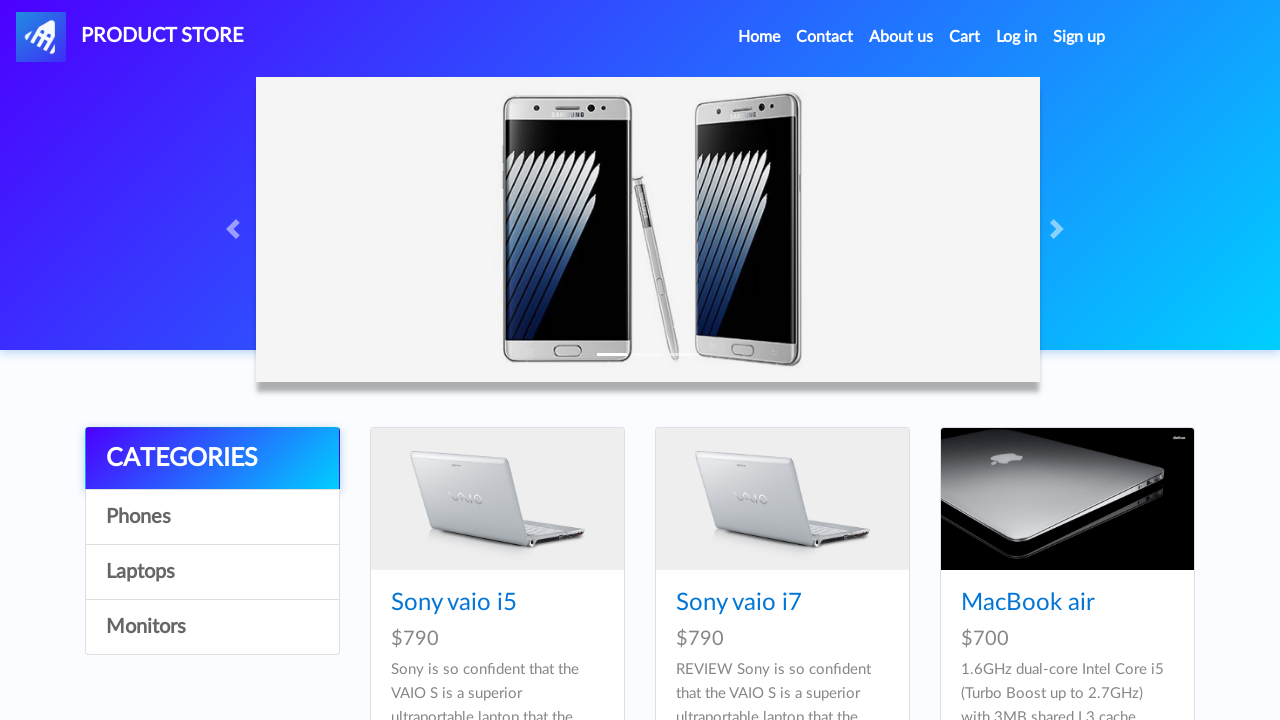

Clicked on Dell i7 8gb product at (448, 361) on a:has-text('Dell i7 8gb')
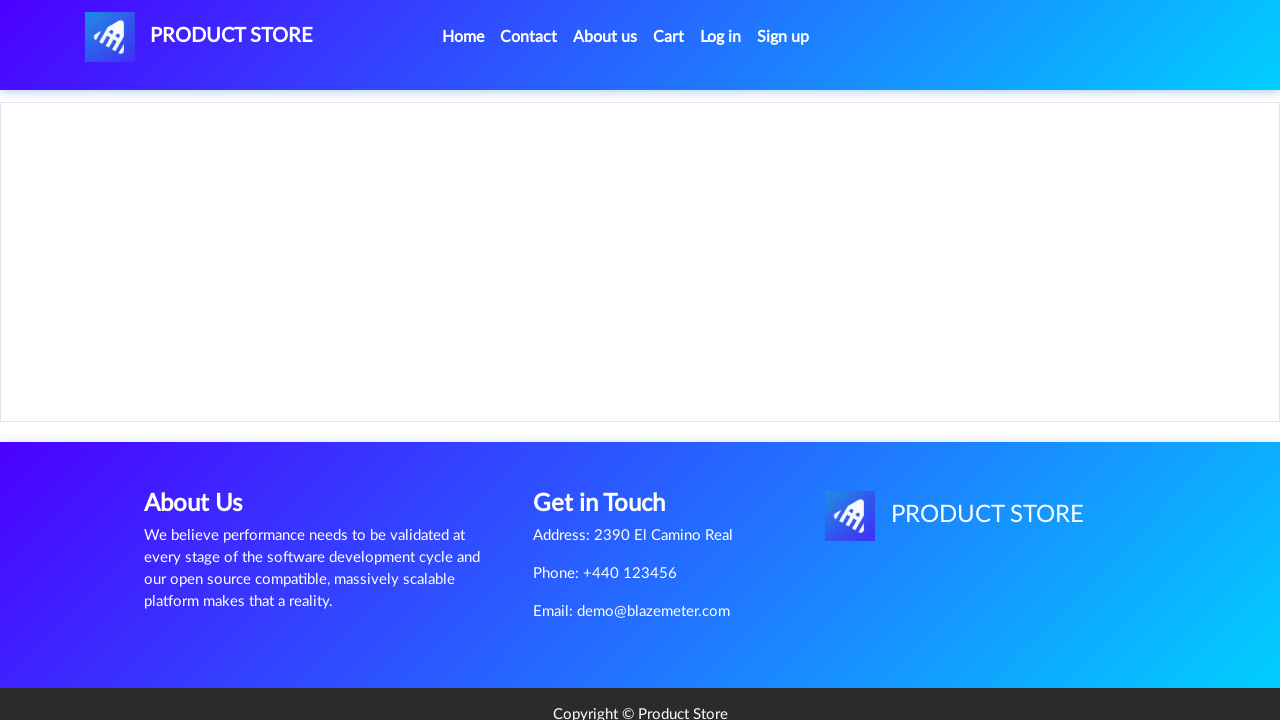

Product details page loaded with Add to cart button visible
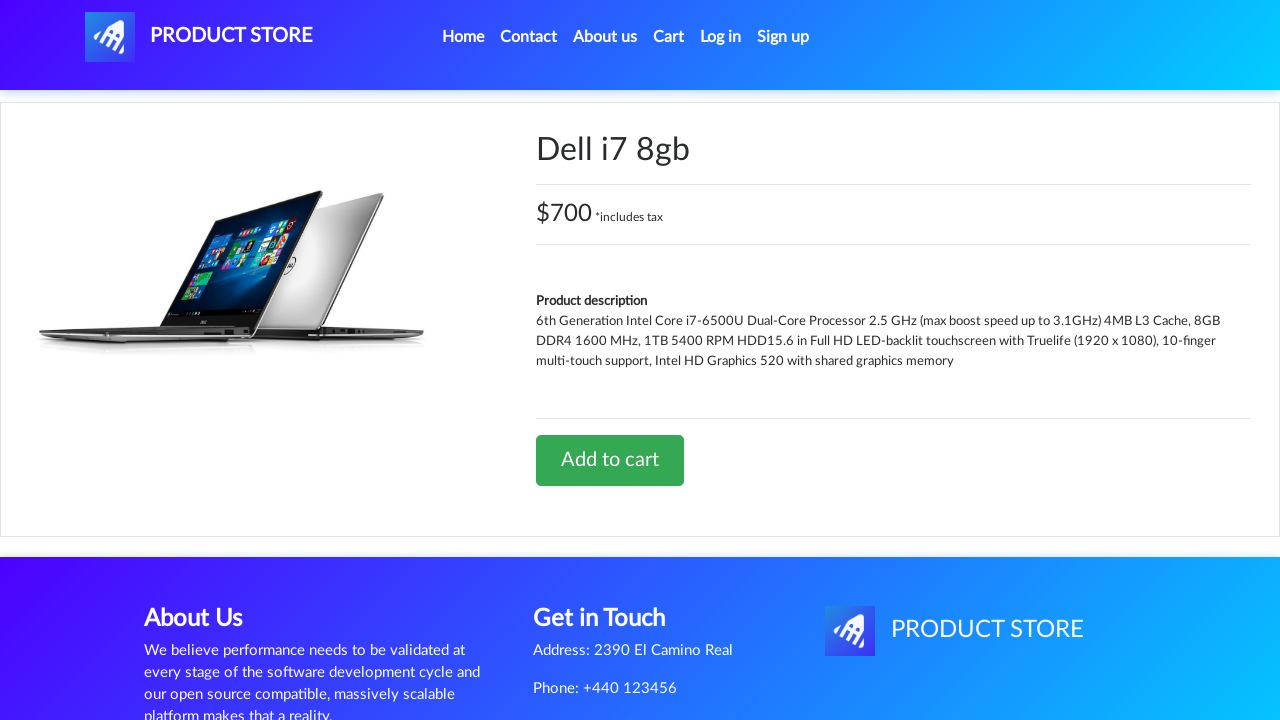

Clicked Add to cart button at (610, 460) on a:has-text('Add to cart')
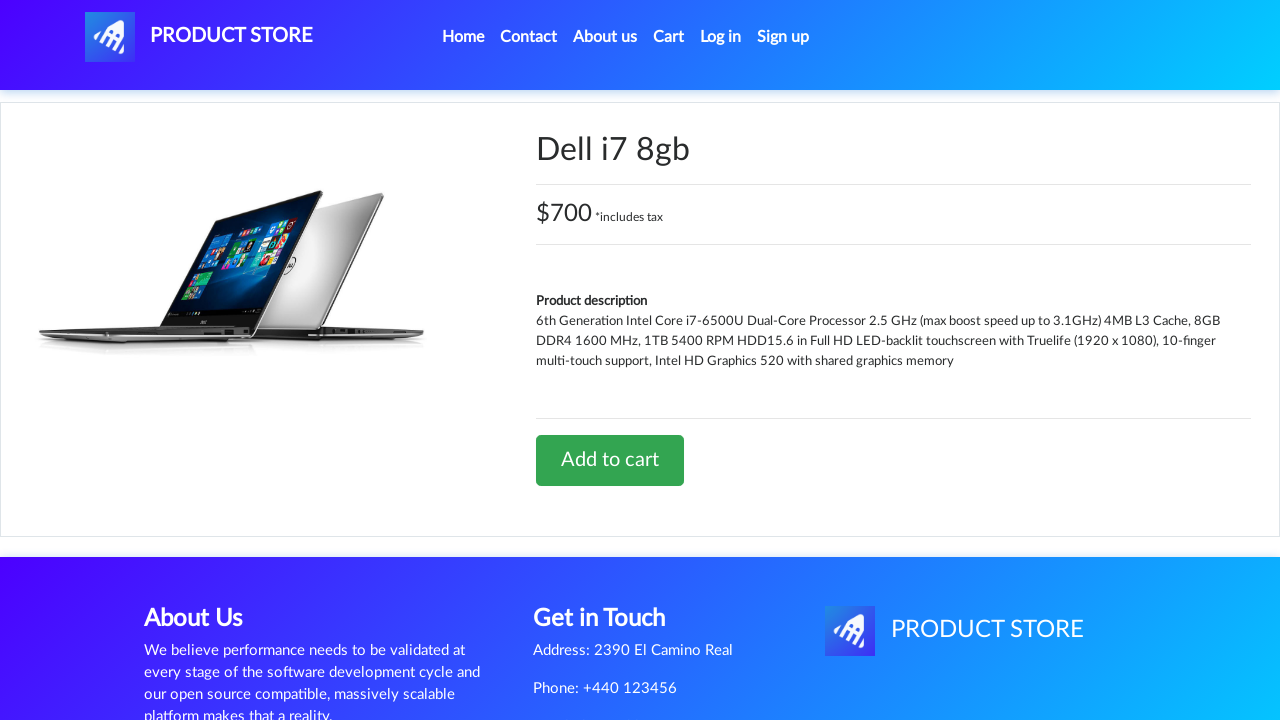

Set up dialog handler to accept product confirmation alert
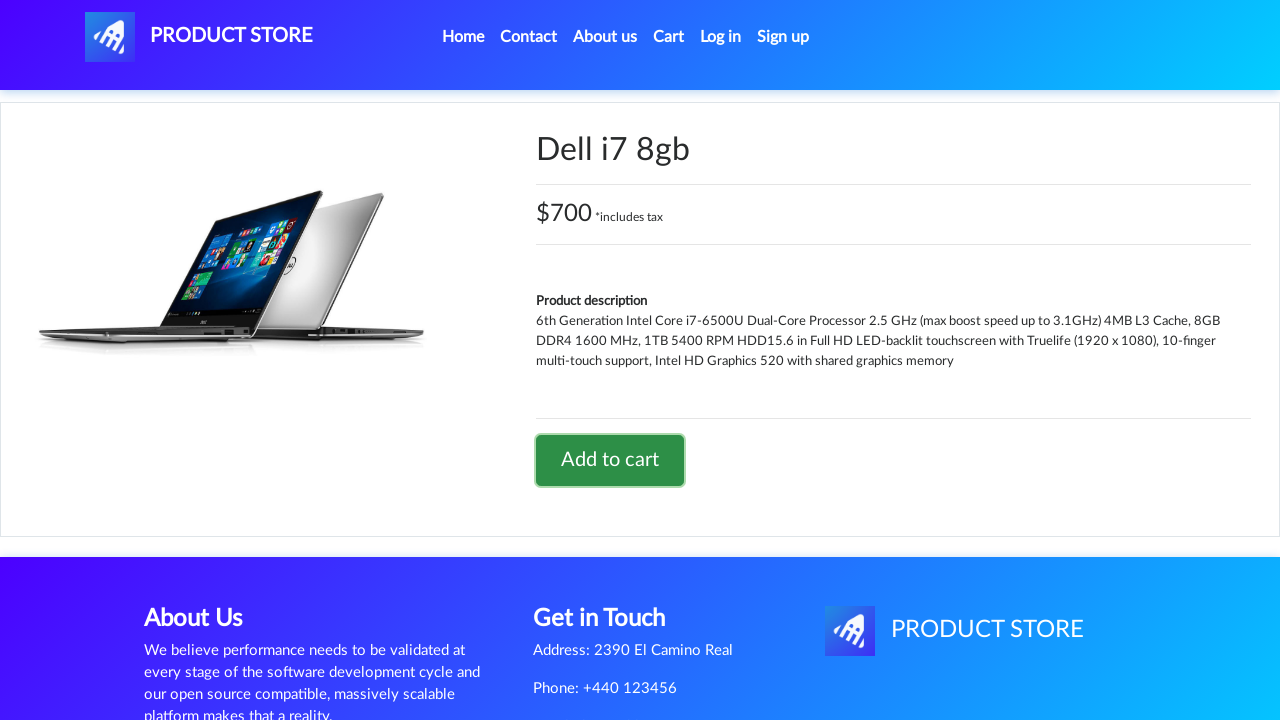

Waited for alert dialog to appear and confirm product was added to cart
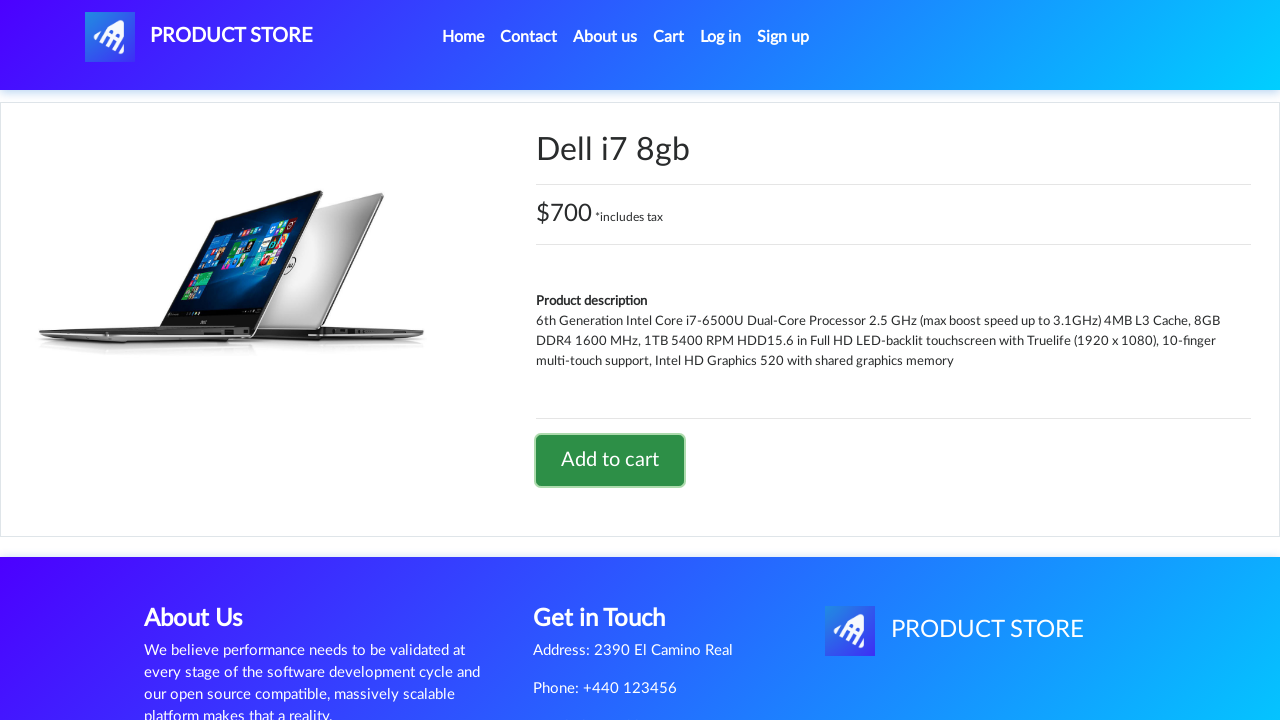

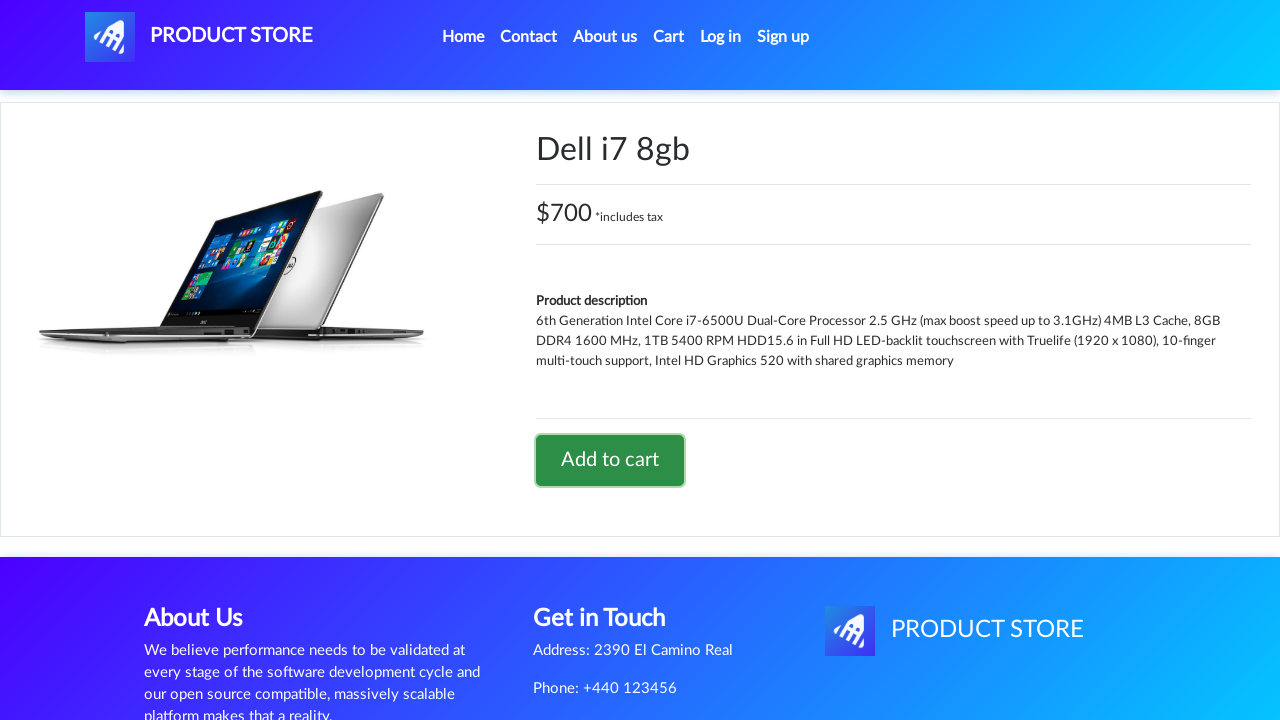